Tests a simple form submission by filling in first name, last name, email, and phone number fields, then clicking the submit button.

Starting URL: https://v1.training-support.net/selenium/simple-form

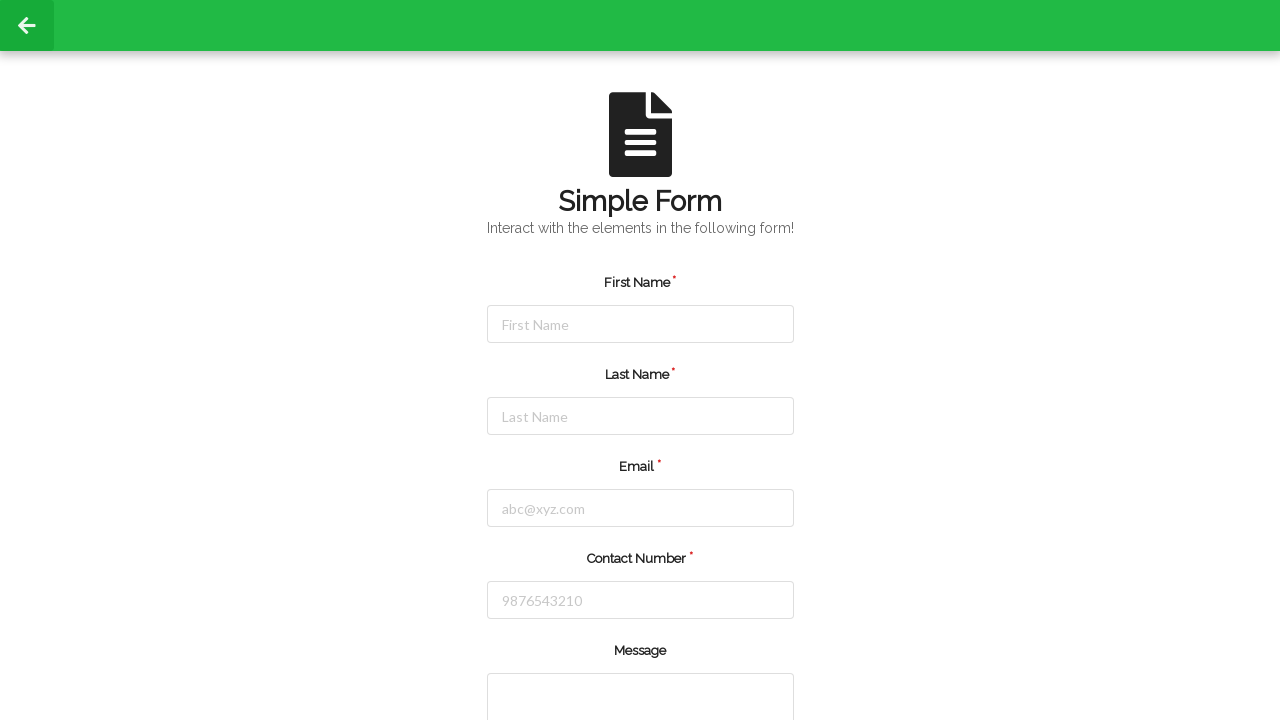

Filled first name field with 'Marcus' on #firstName
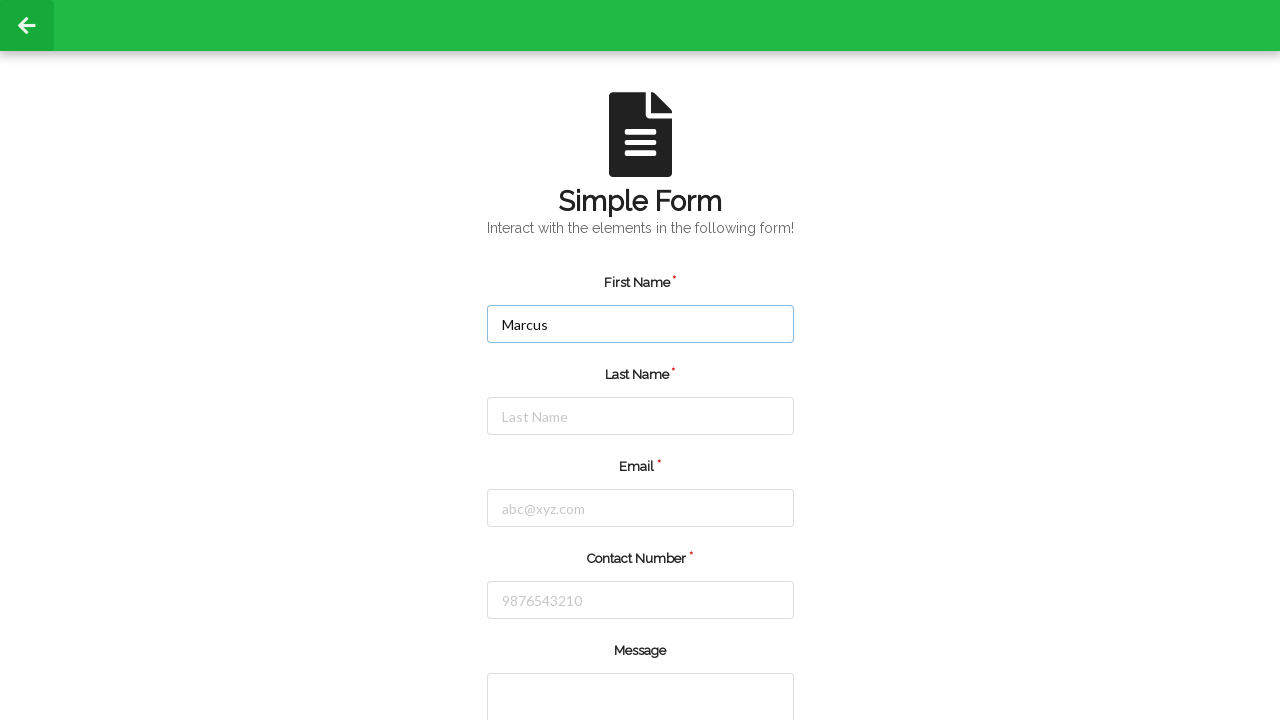

Filled last name field with 'Chen' on #lastName
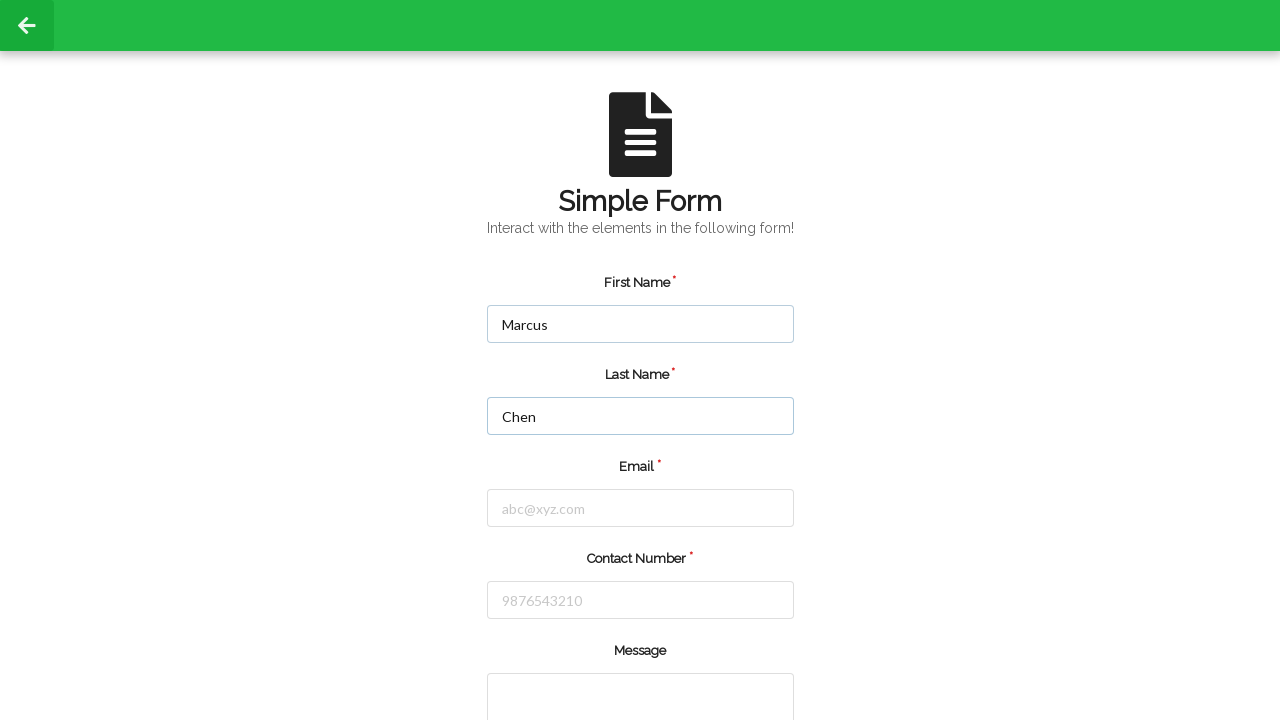

Filled email field with 'marcus.chen42@example.com' on #email
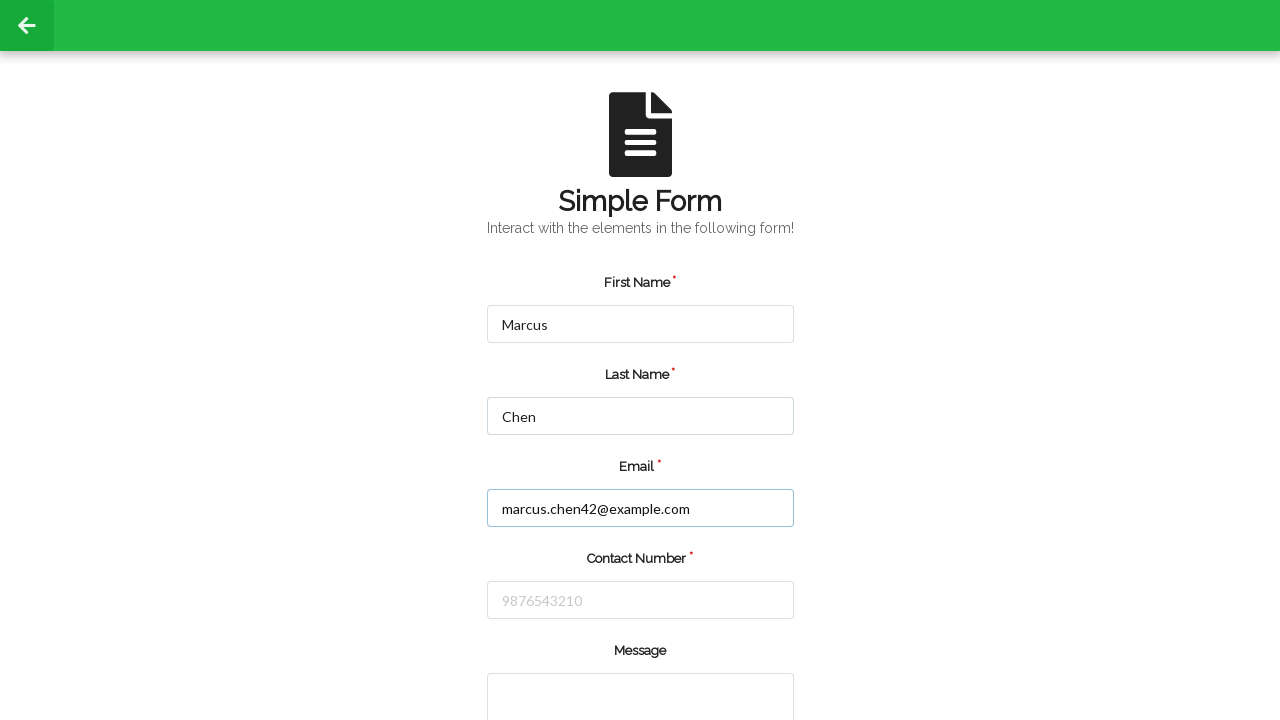

Filled phone number field with '5551234567' on #number
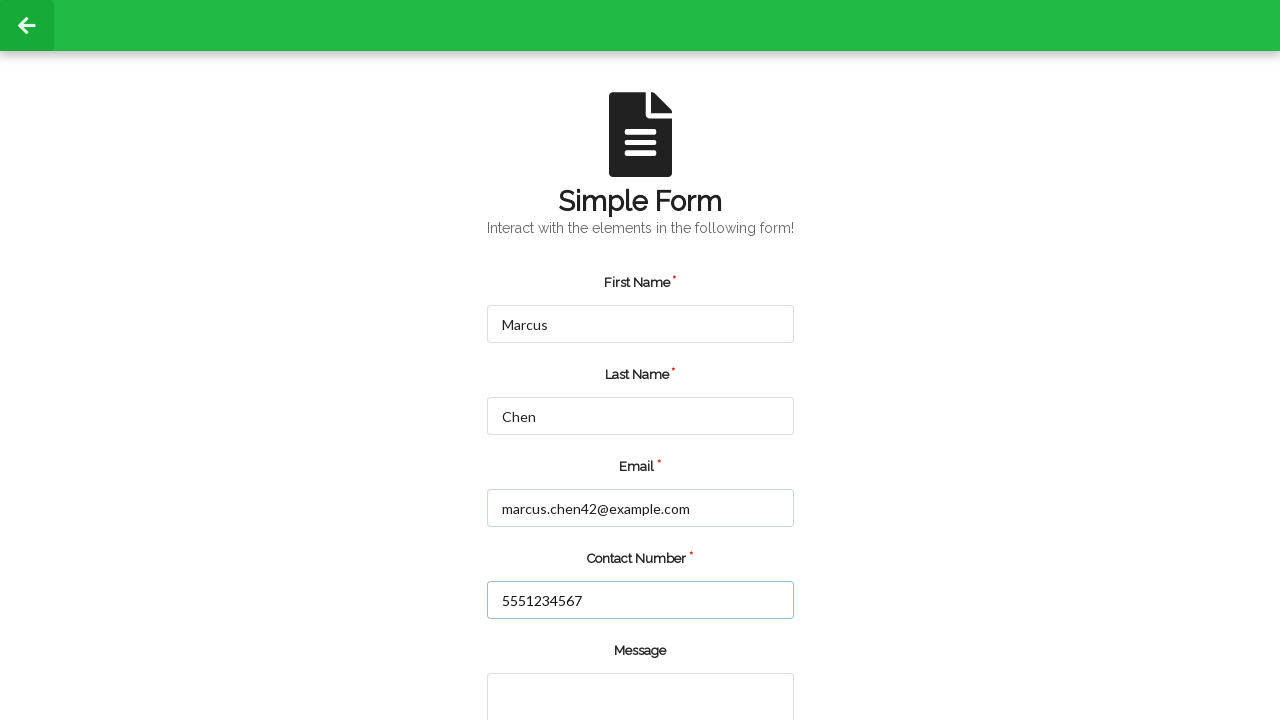

Clicked submit button to submit the form at (558, 660) on [value='submit']
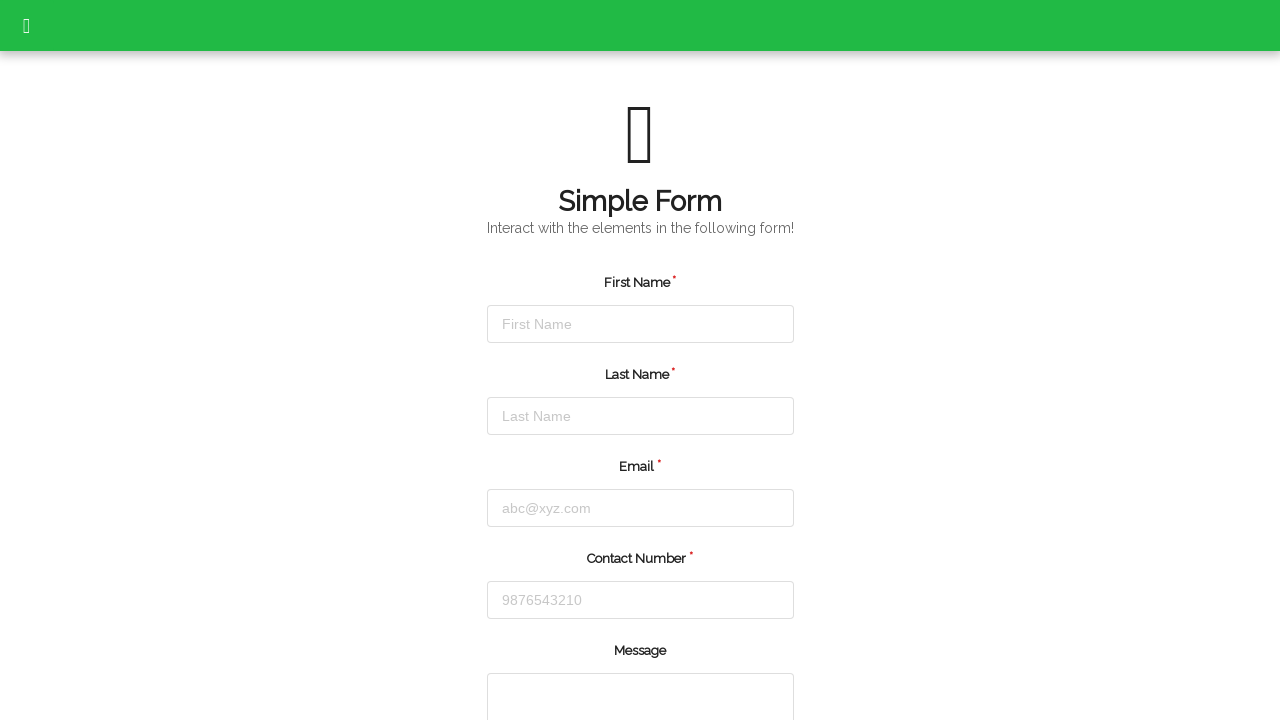

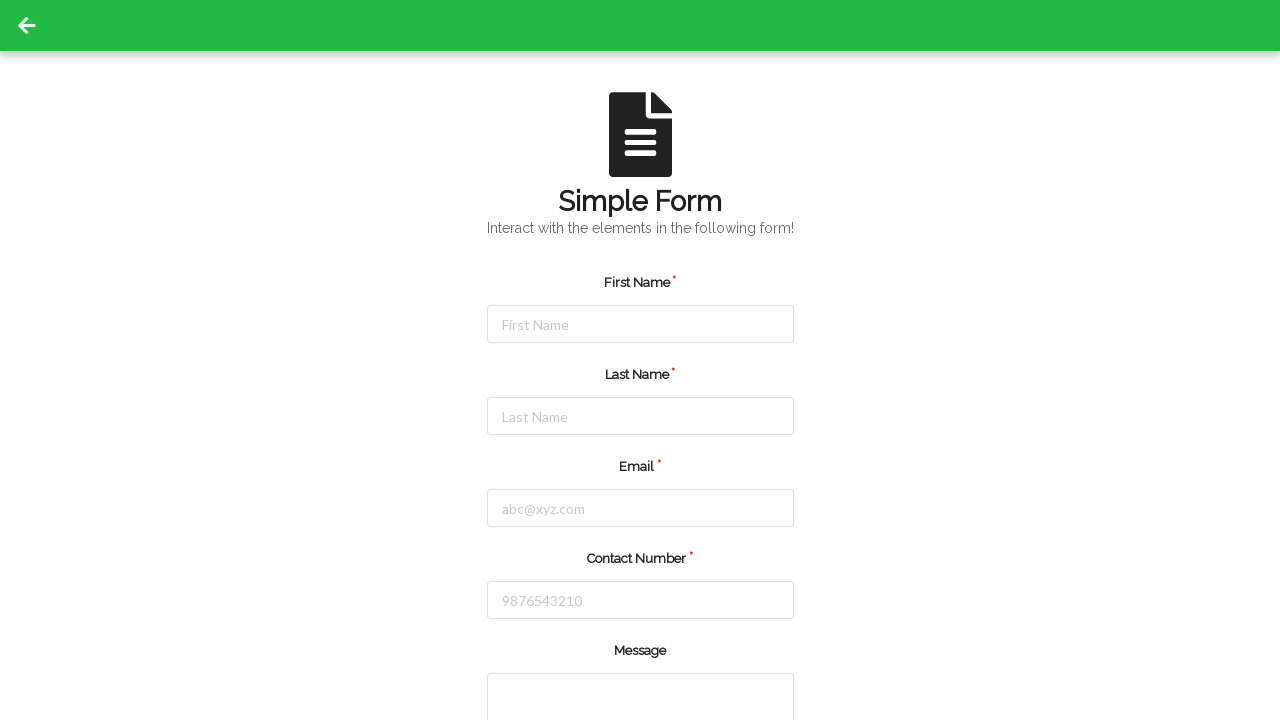